Tests that edits are saved when the input loses focus (blur event).

Starting URL: https://demo.playwright.dev/todomvc

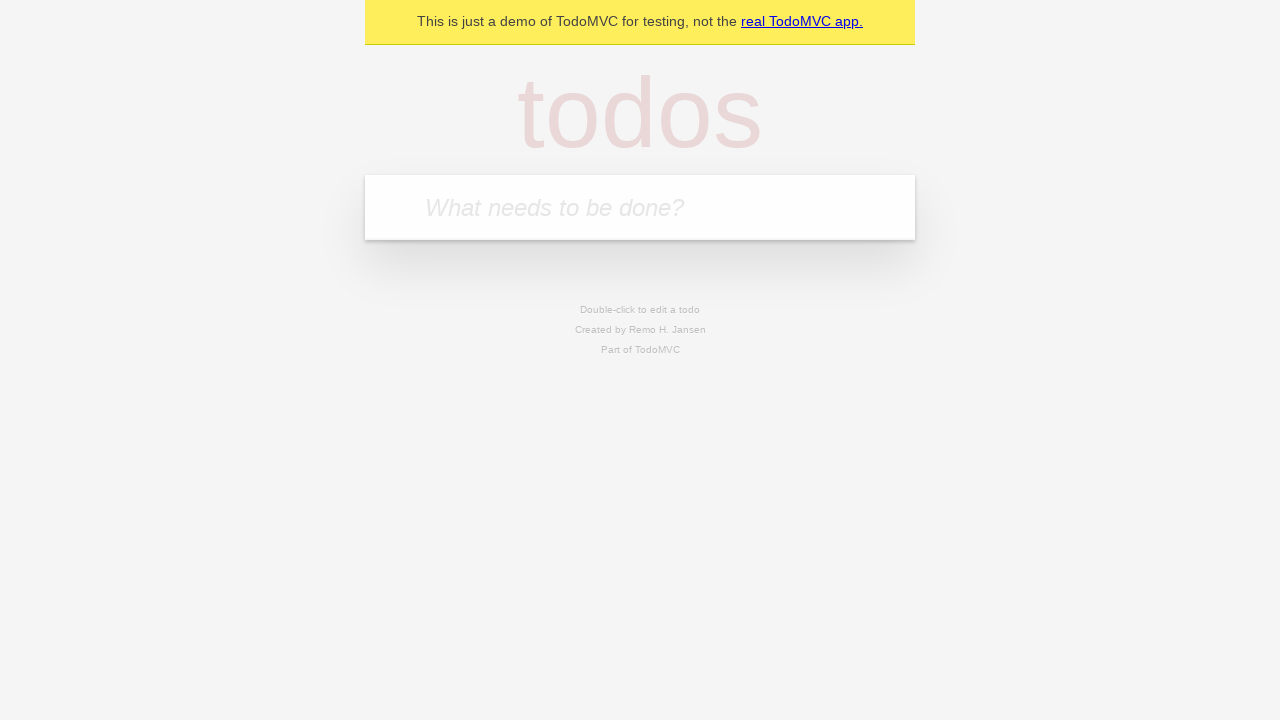

Filled first todo input with 'buy some cheese' on internal:attr=[placeholder="What needs to be done?"i]
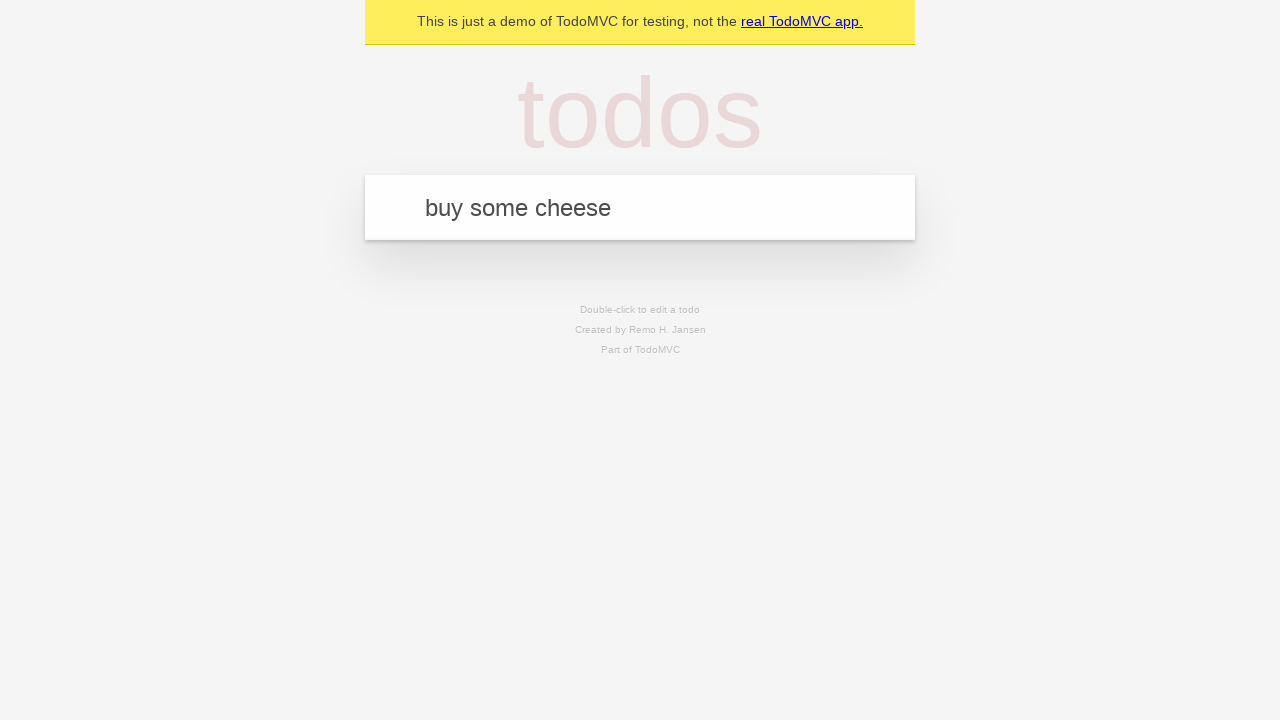

Pressed Enter to create first todo item on internal:attr=[placeholder="What needs to be done?"i]
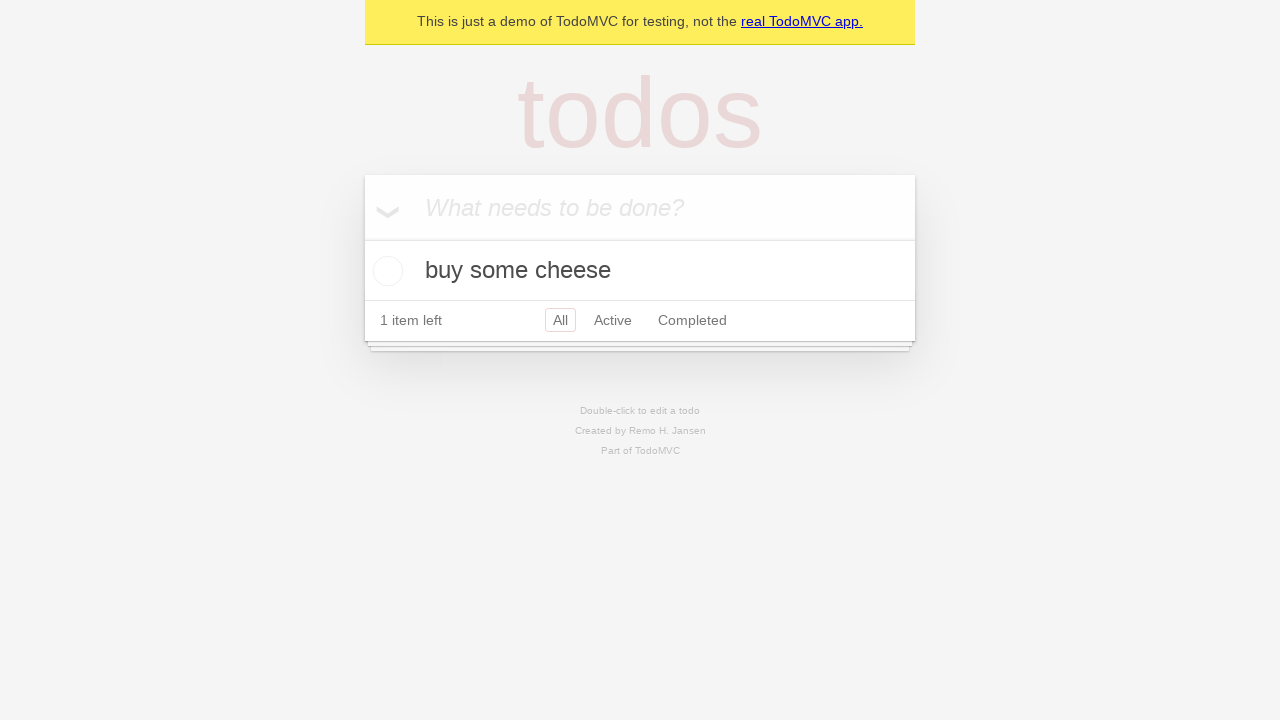

Filled second todo input with 'feed the cat' on internal:attr=[placeholder="What needs to be done?"i]
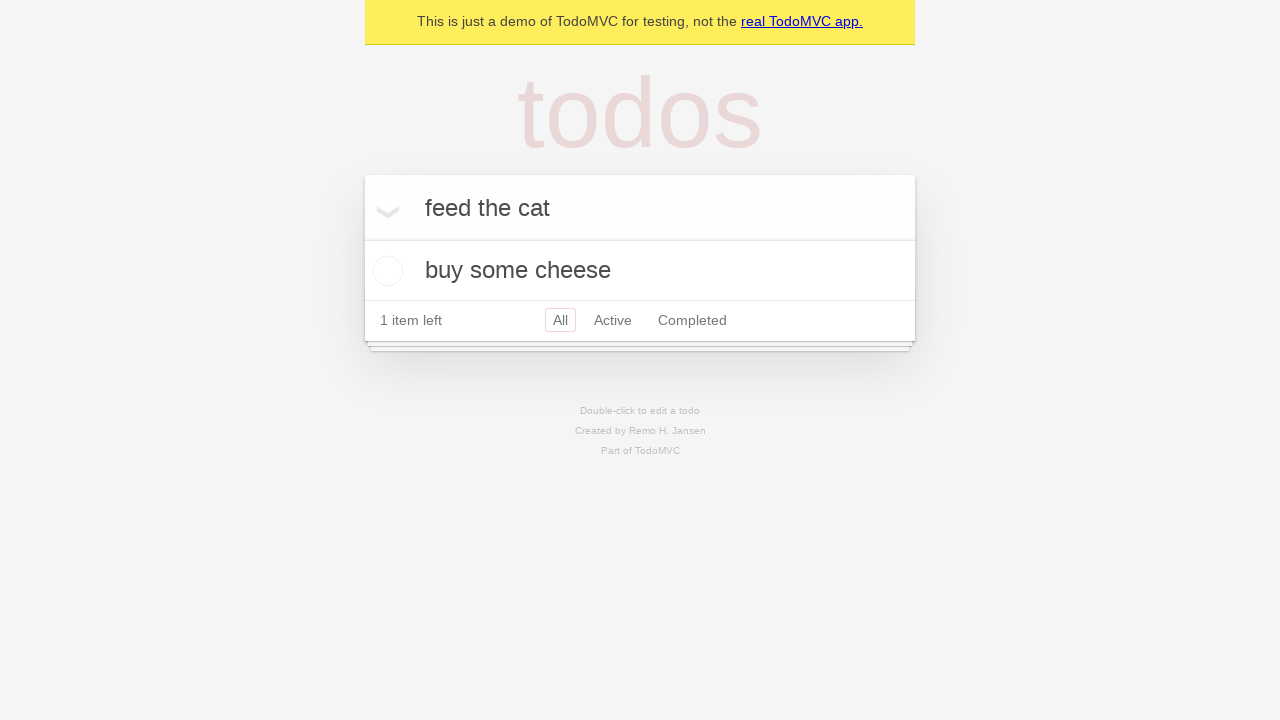

Pressed Enter to create second todo item on internal:attr=[placeholder="What needs to be done?"i]
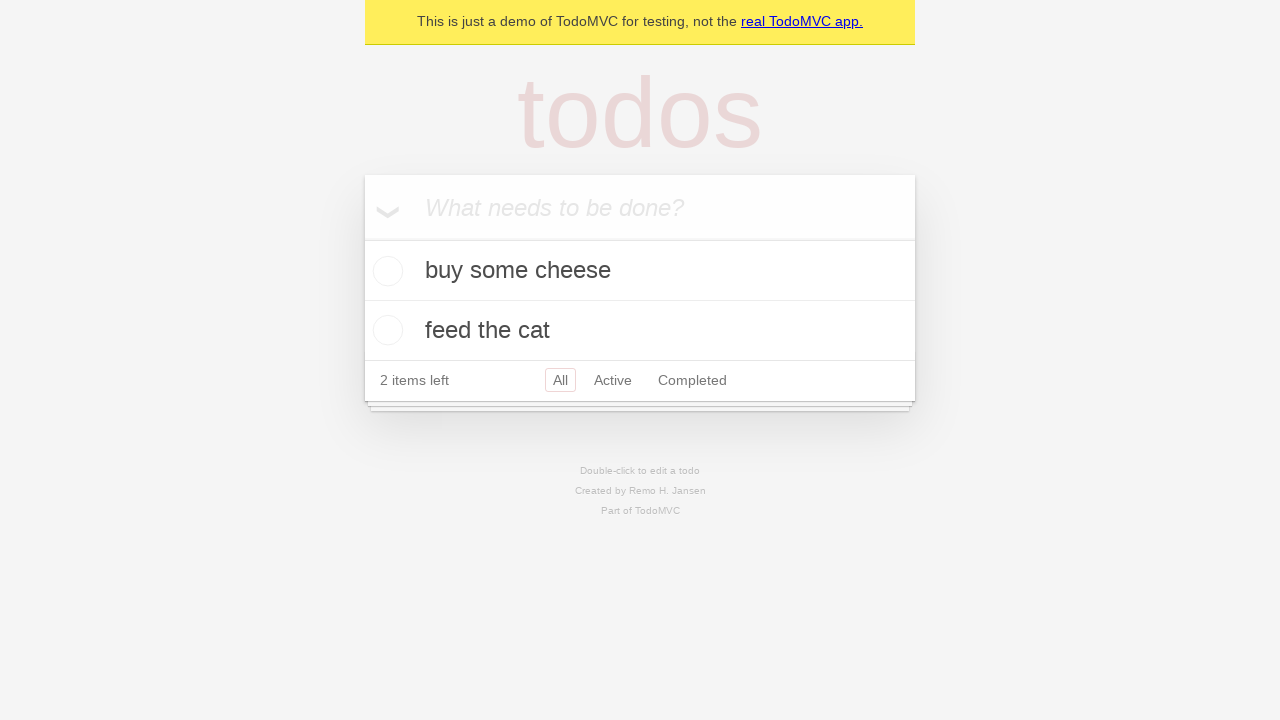

Filled third todo input with 'book a doctors appointment' on internal:attr=[placeholder="What needs to be done?"i]
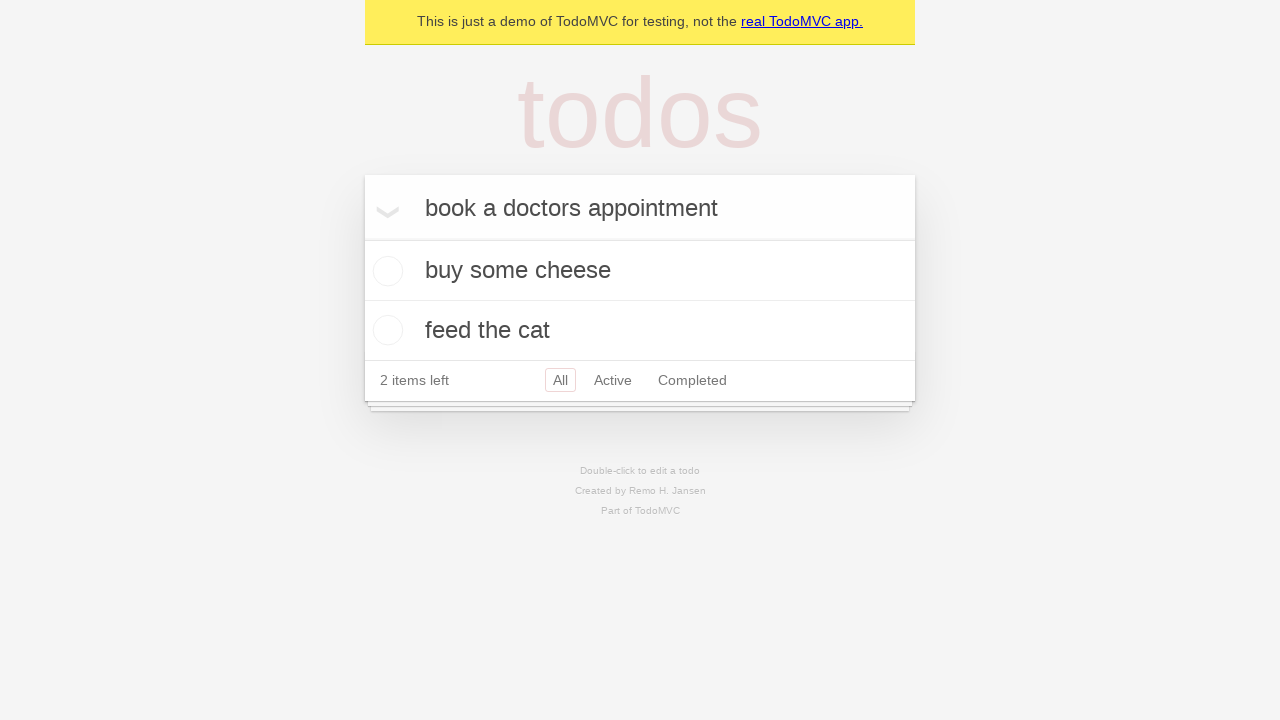

Pressed Enter to create third todo item on internal:attr=[placeholder="What needs to be done?"i]
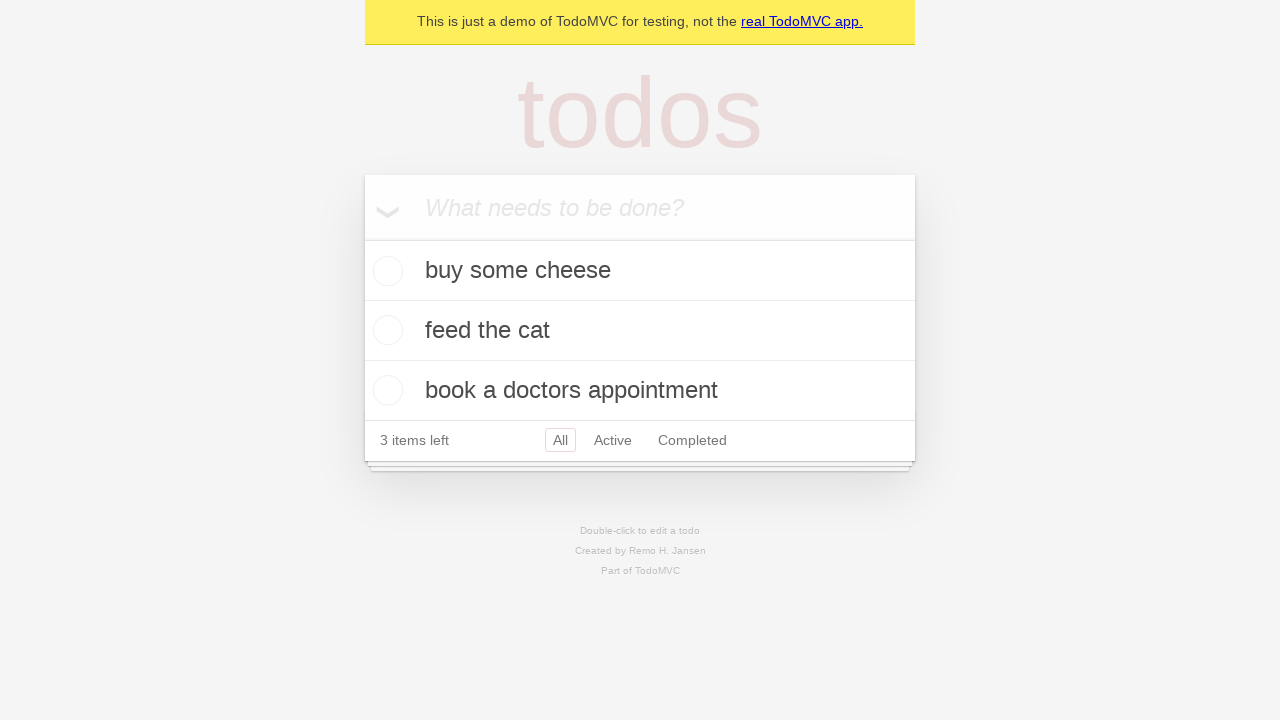

Double-clicked second todo item to enter edit mode at (640, 331) on internal:testid=[data-testid="todo-item"s] >> nth=1
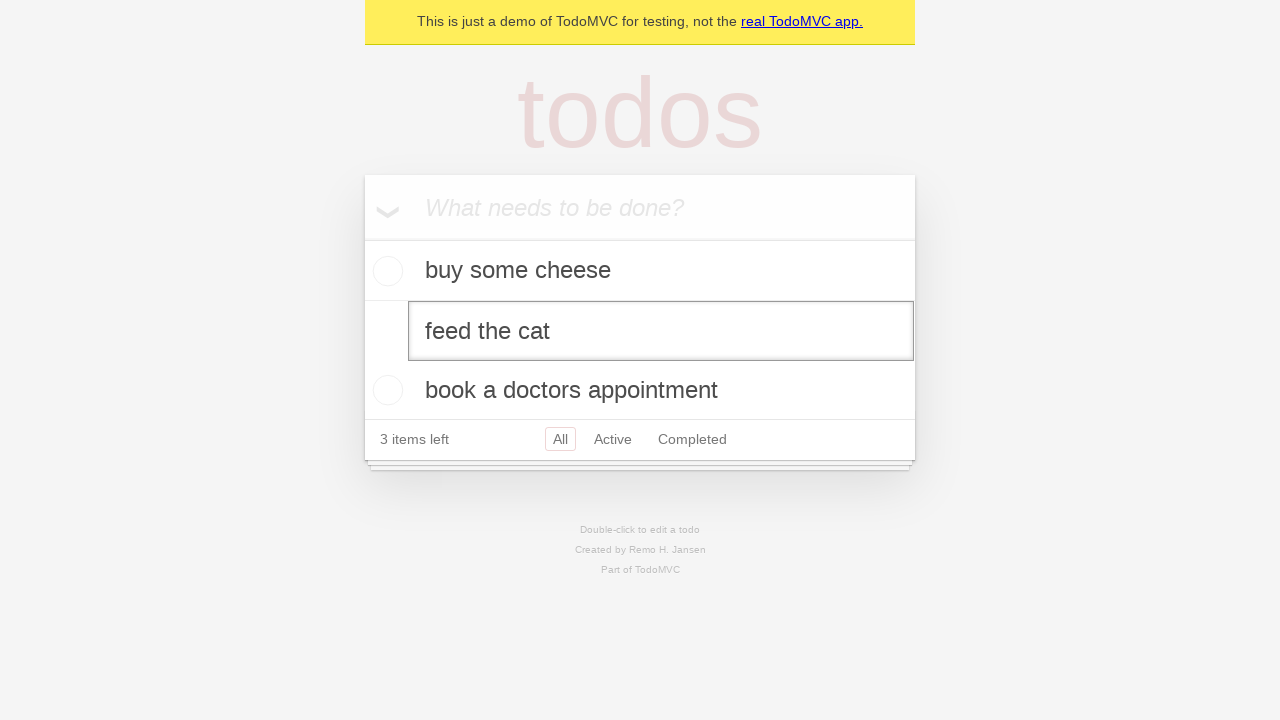

Filled edit field with 'buy some sausages' on internal:testid=[data-testid="todo-item"s] >> nth=1 >> internal:role=textbox[nam
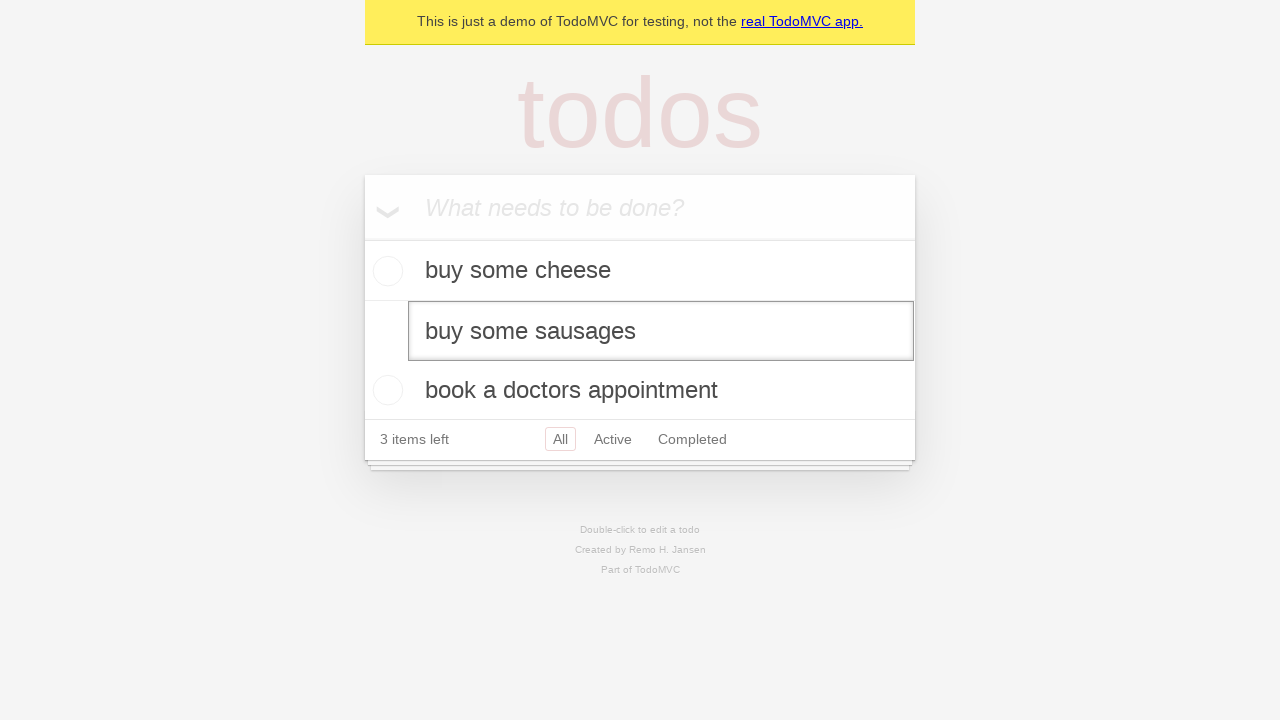

Dispatched blur event to save todo edit
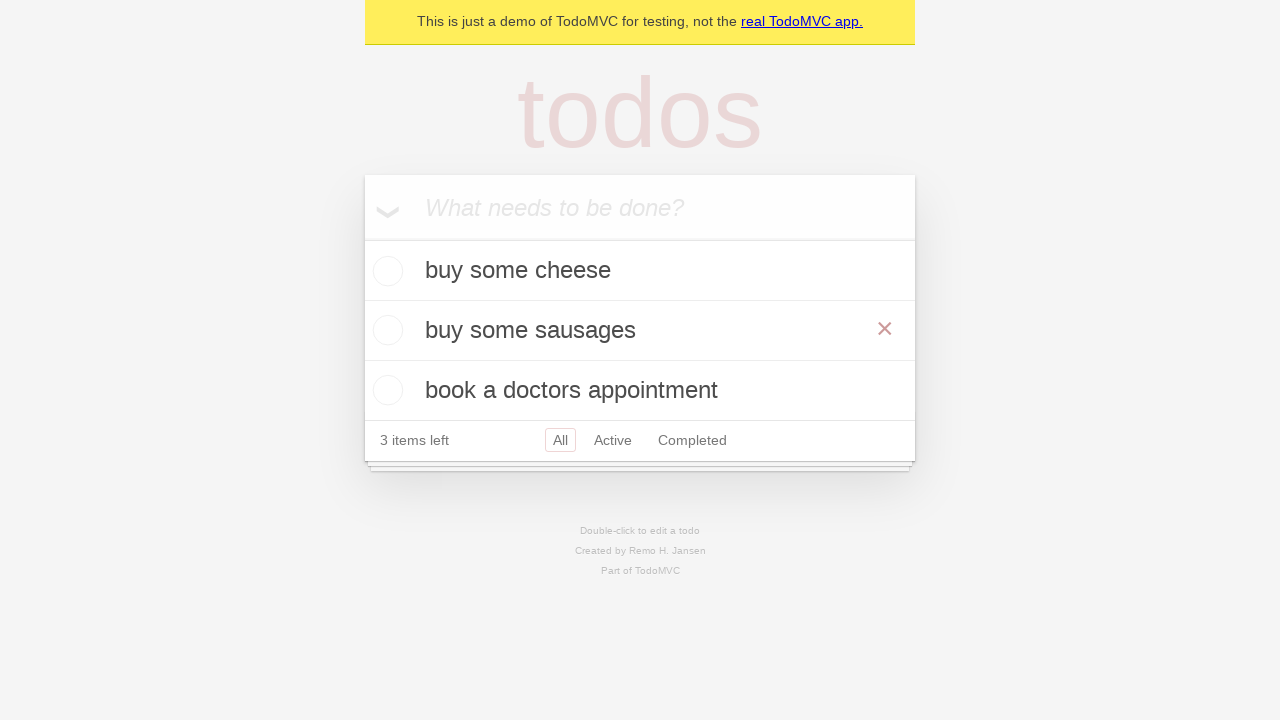

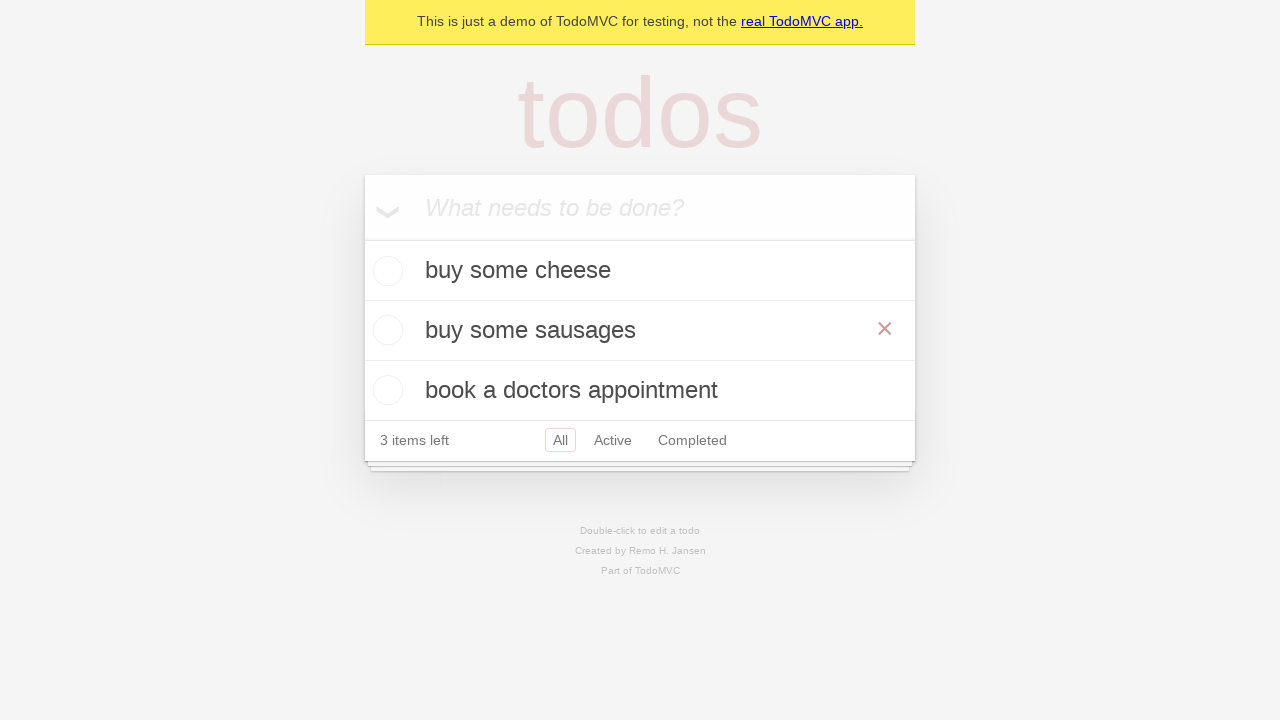